Navigates to Disney.com homepage and verifies the page loads successfully

Starting URL: https://www.disney.com

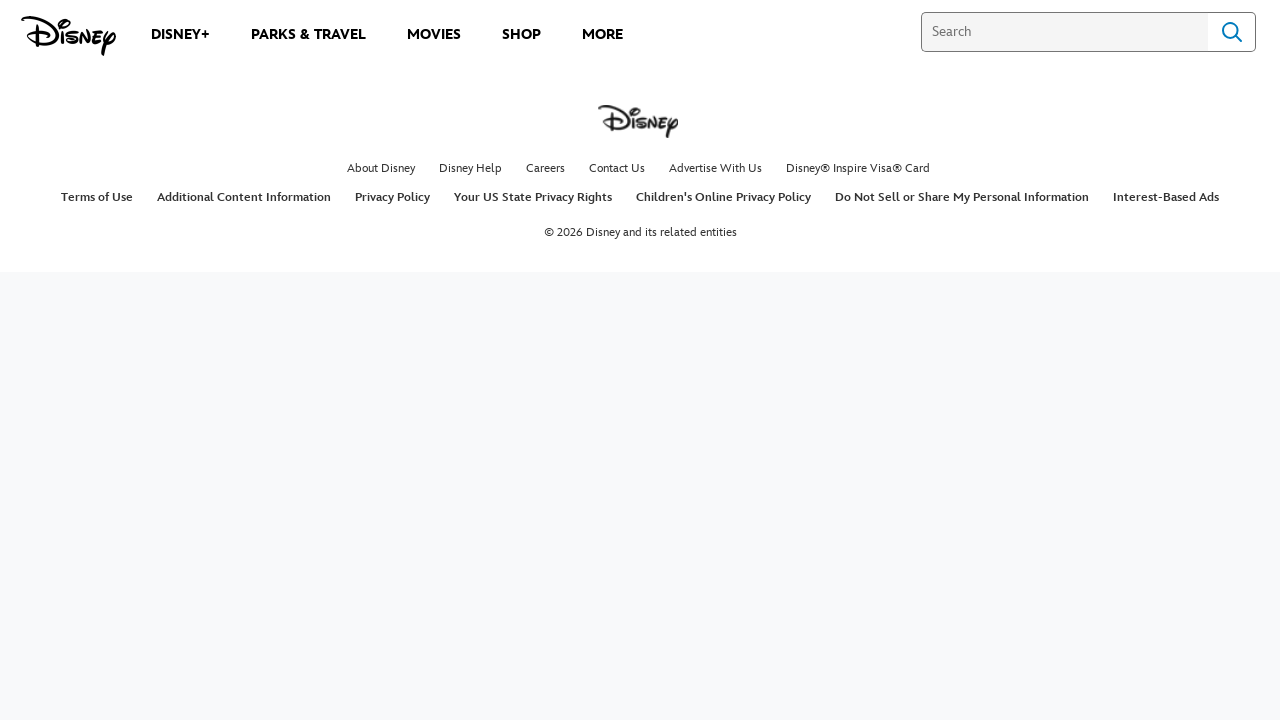

Waited for Disney.com homepage to load (domcontentloaded)
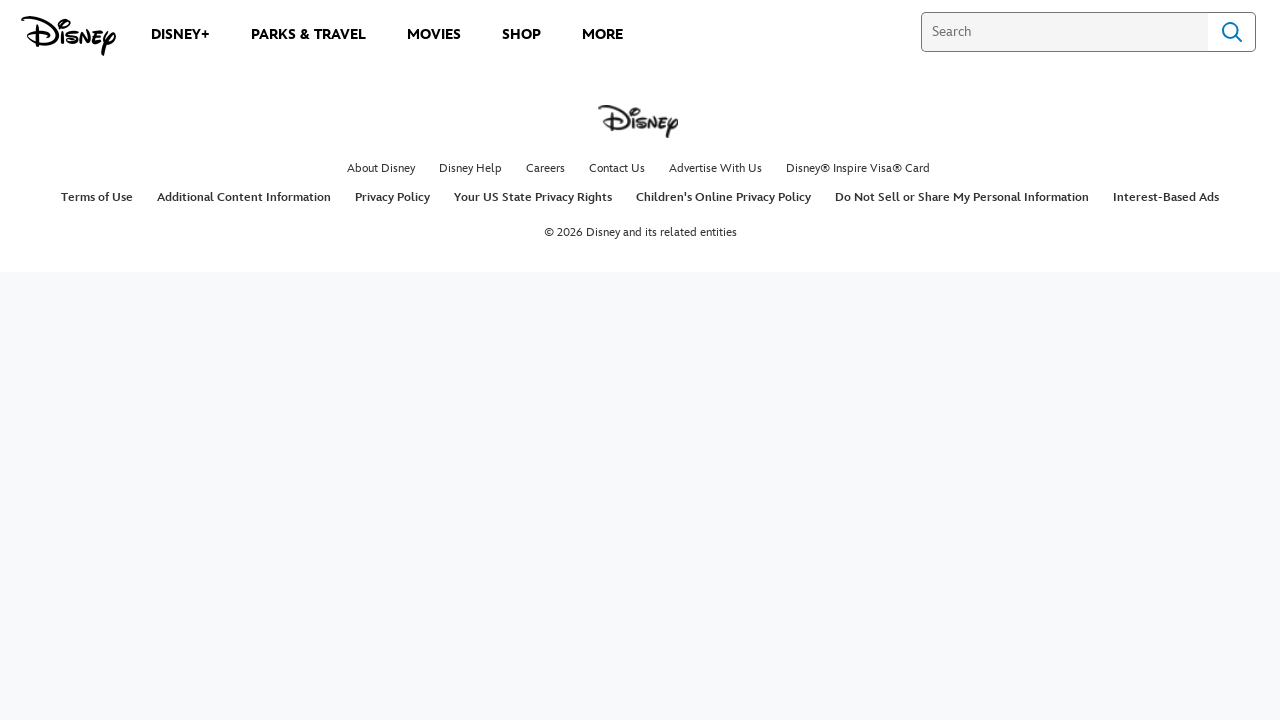

Verified page body element loaded successfully
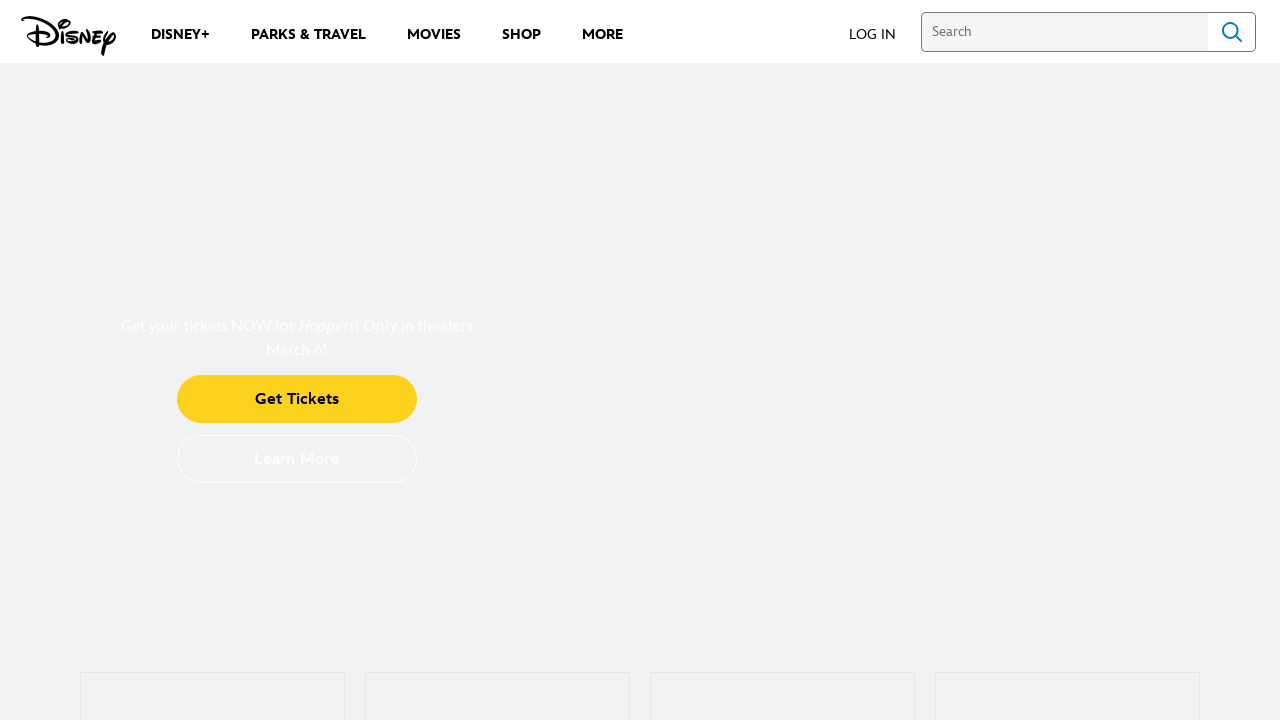

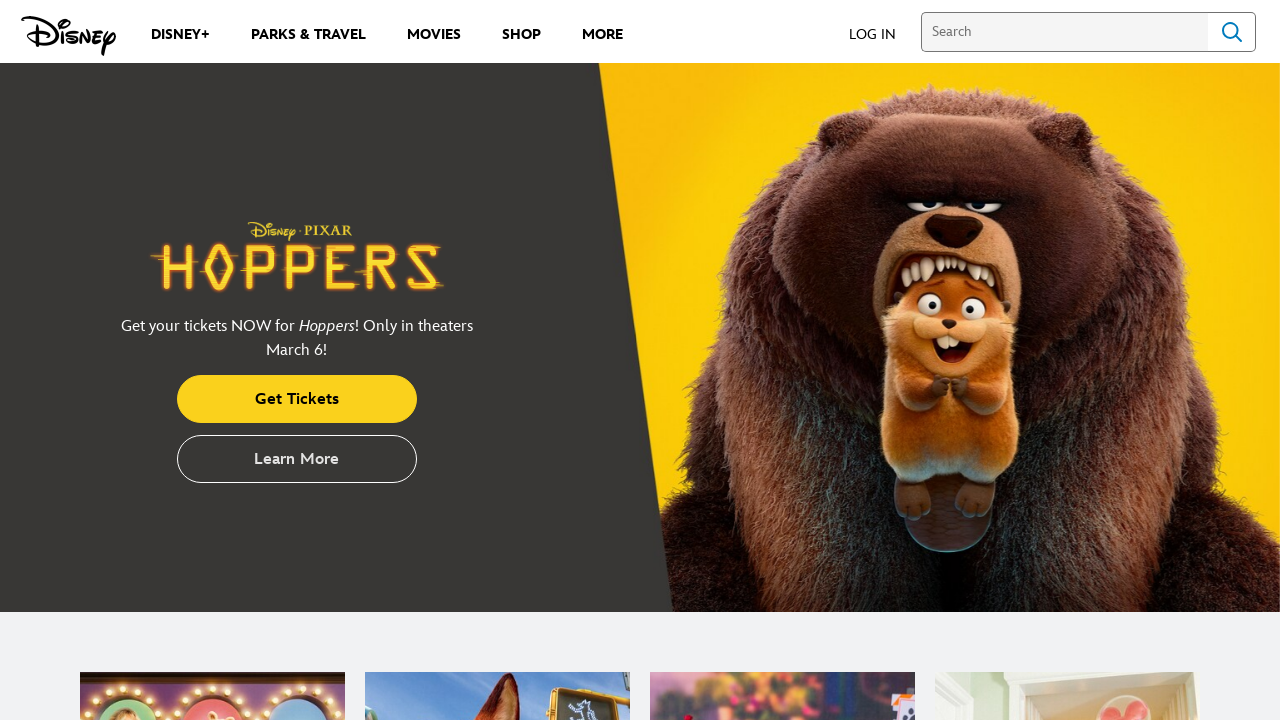